Tests various mouse events (click, double-click, right-click) on interactive elements on a mouse events training page, including interacting with a context menu.

Starting URL: https://training-support.net/webelements/mouse-events

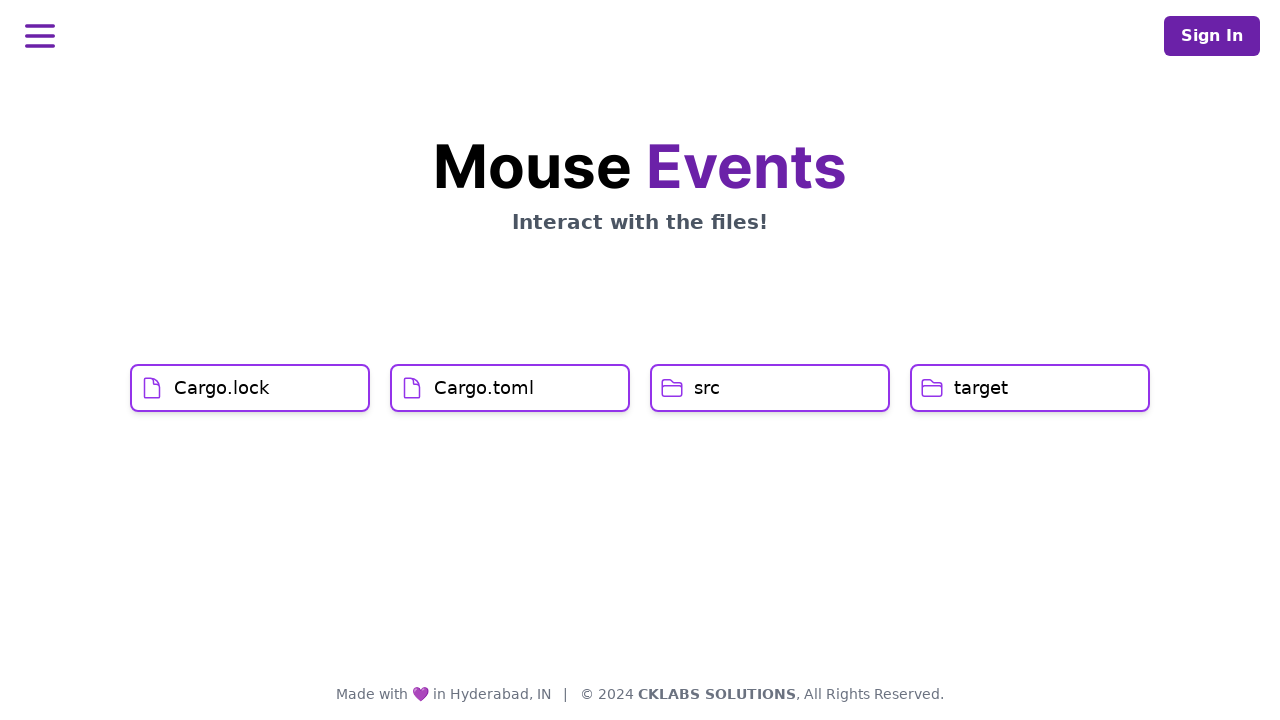

Clicked on Cargo.lock element at (222, 388) on xpath=//h1[text()='Cargo.lock']
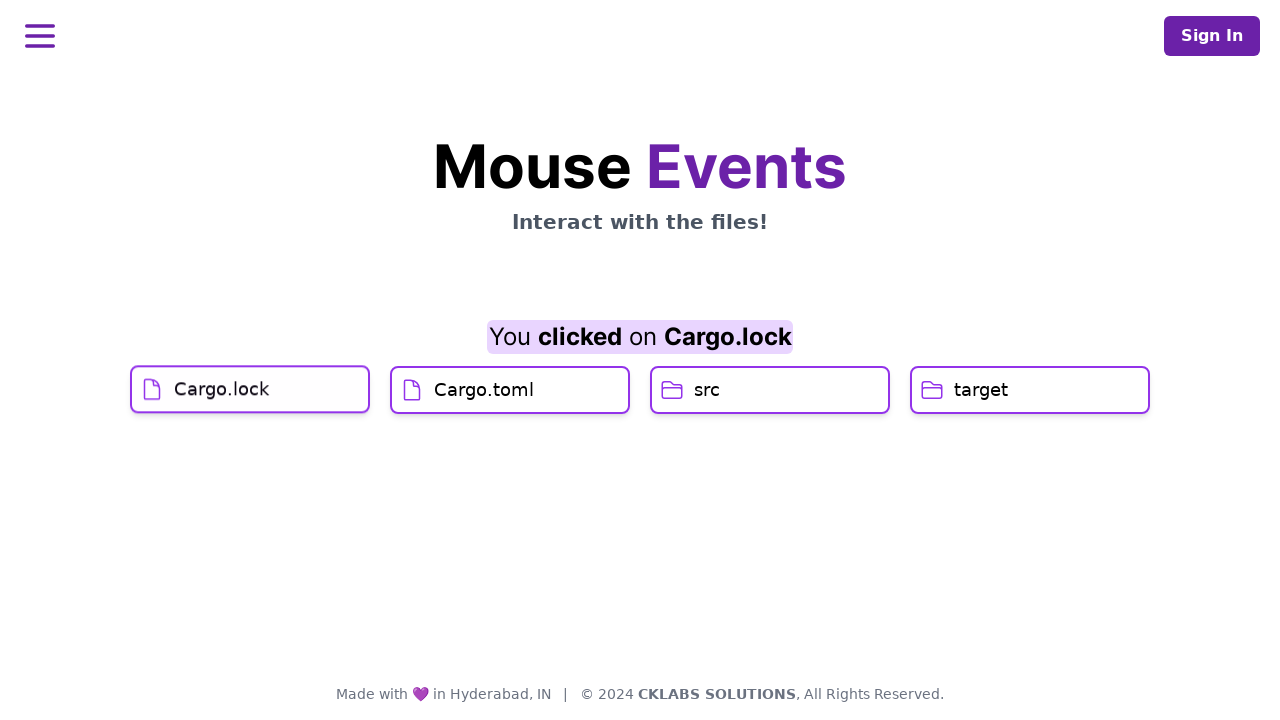

Clicked on Cargo.toml element at (484, 420) on xpath=//h1[text()='Cargo.toml']
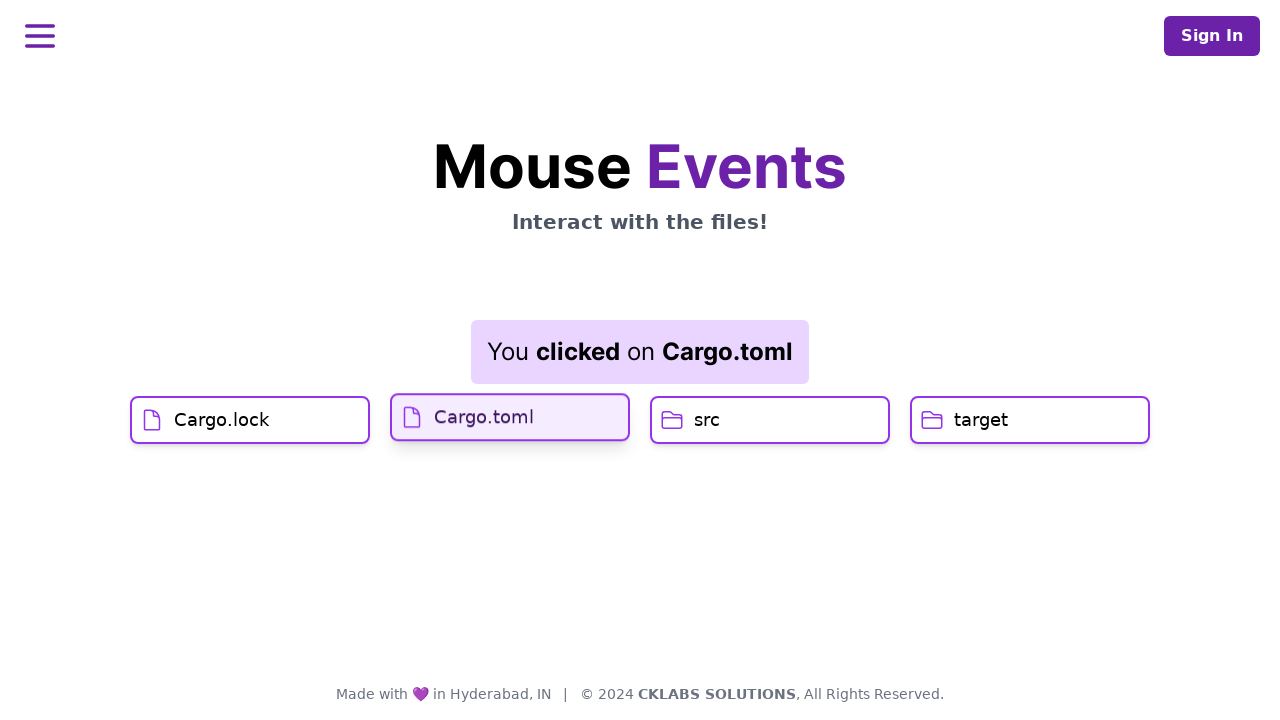

Result element loaded after Cargo.toml click
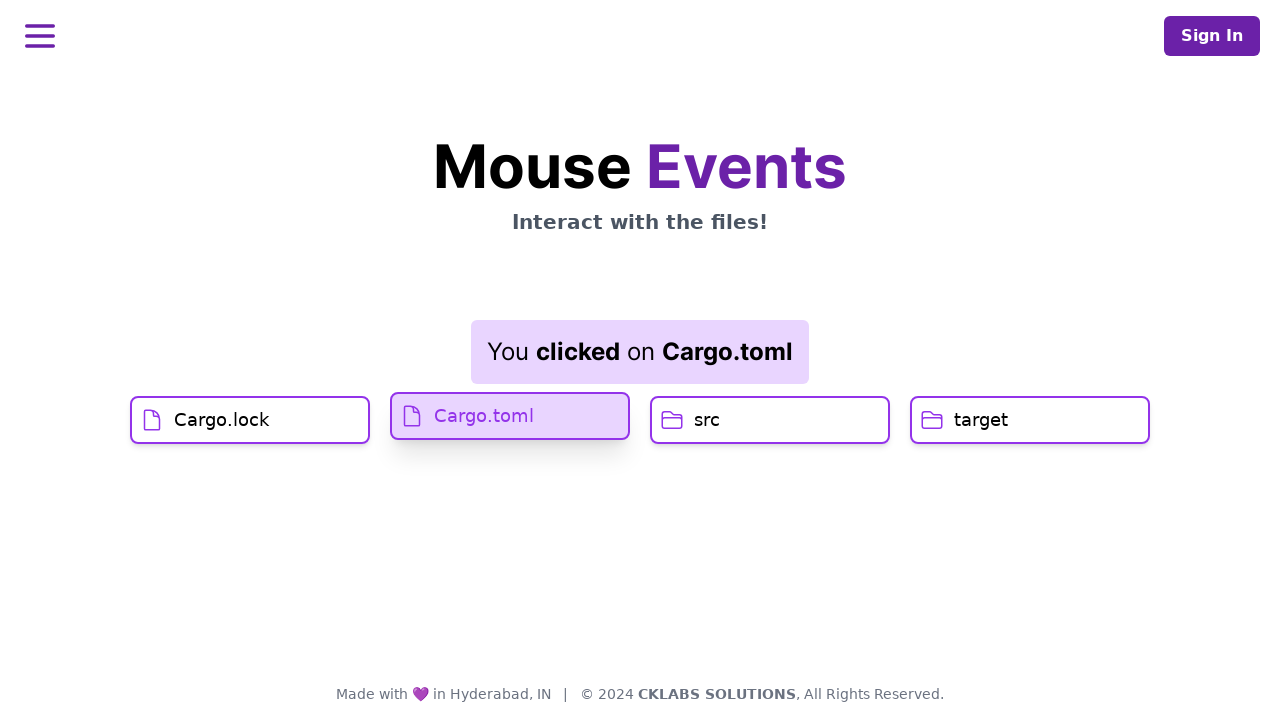

Double-clicked on src element at (707, 420) on xpath=//h1[text()='src']
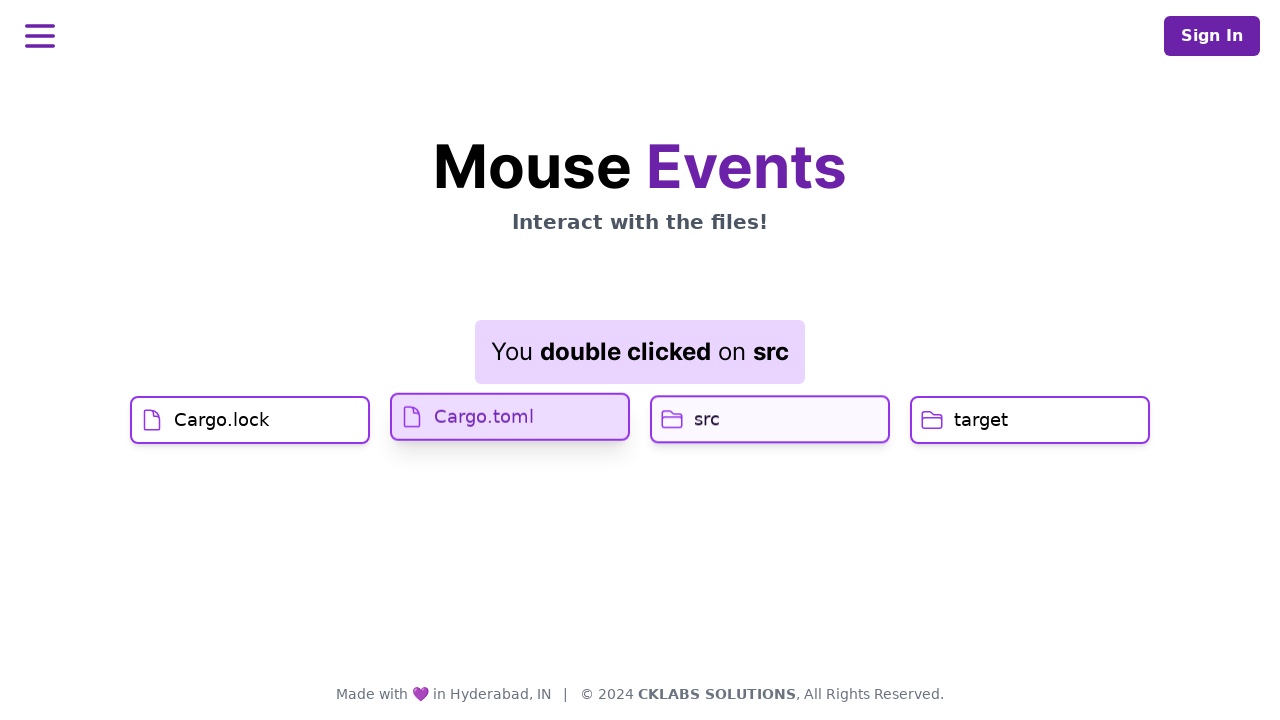

Right-clicked on target element to open context menu at (981, 420) on //h1[text()='target']
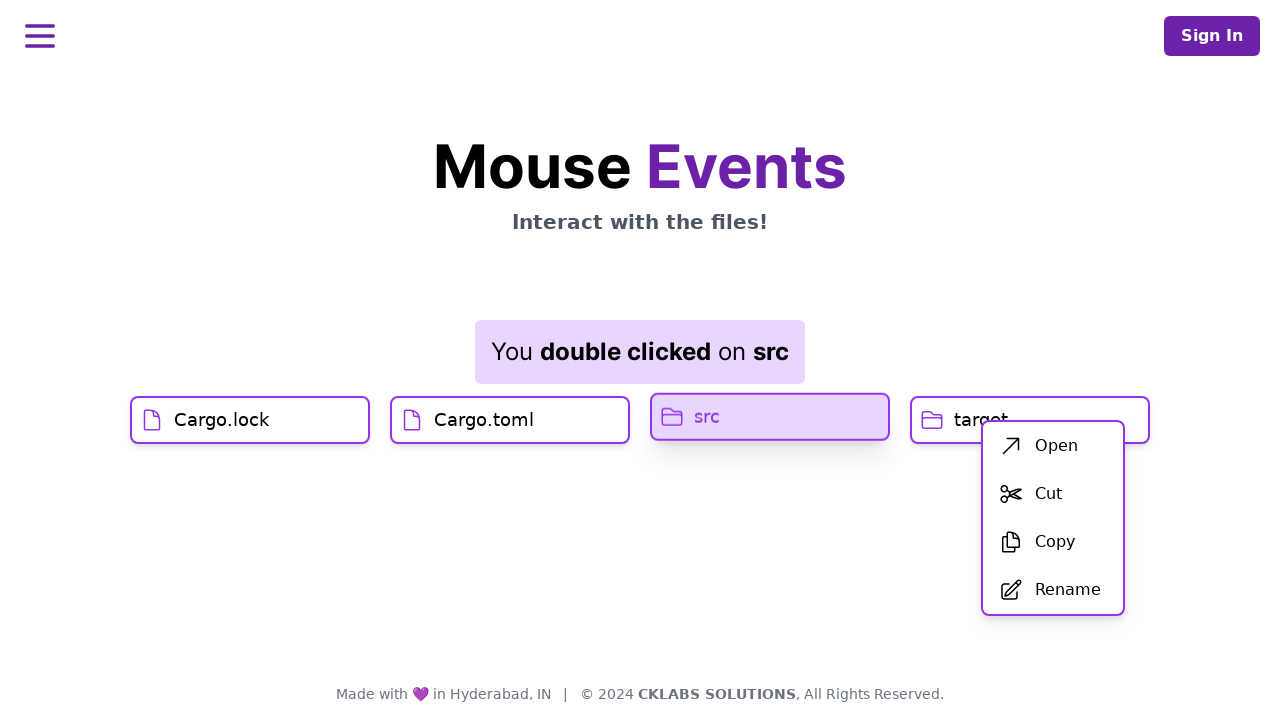

Clicked on first option in context menu at (1053, 446) on xpath=//div[@id='menu']/div/ul/li[1]
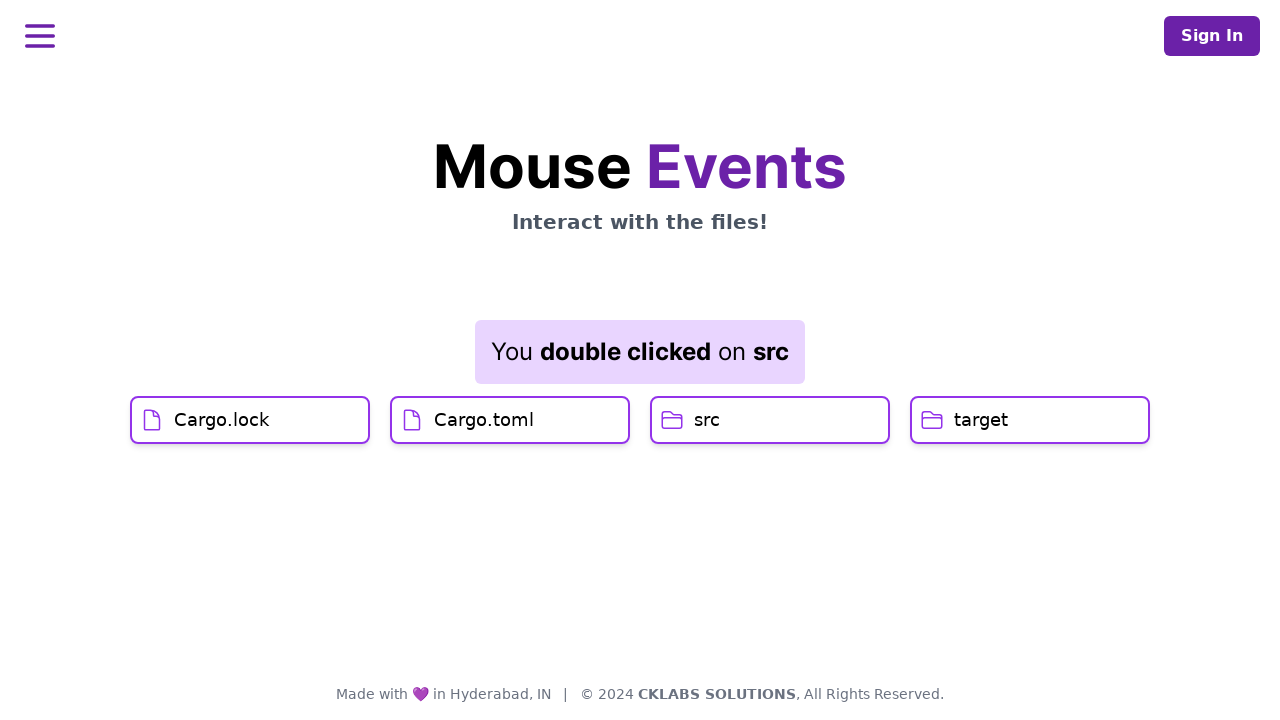

Final result element loaded after context menu selection
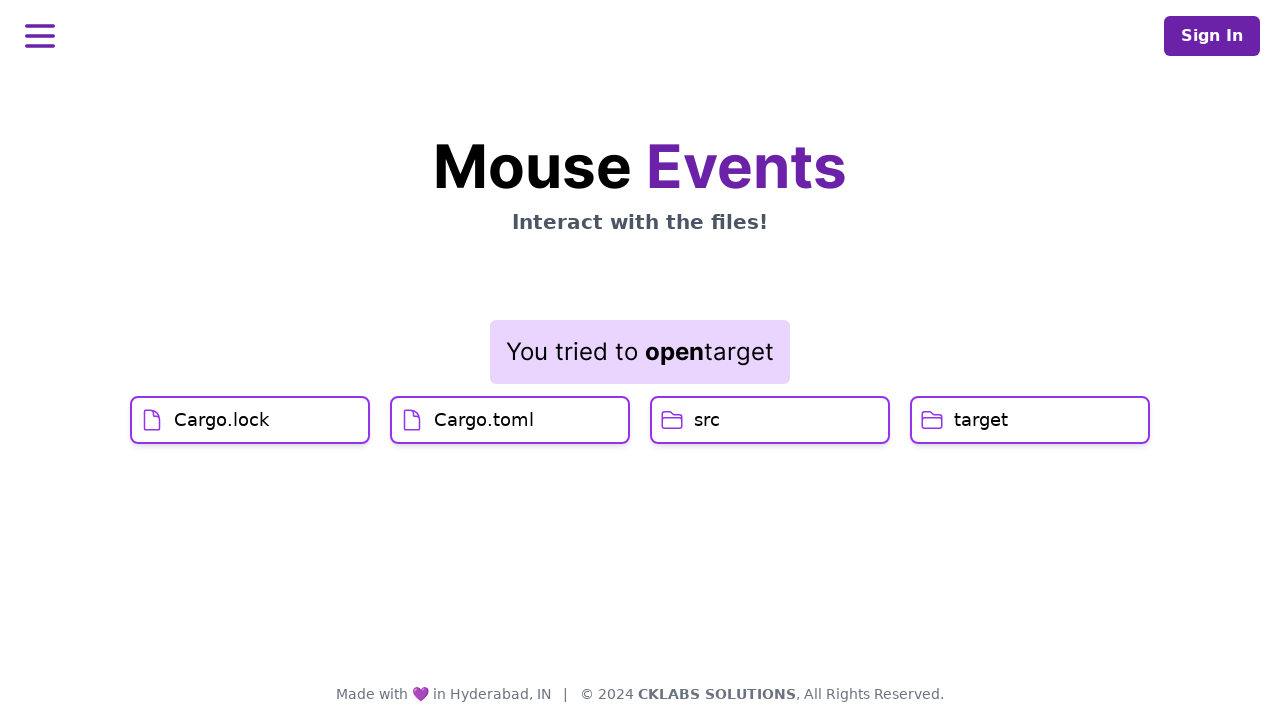

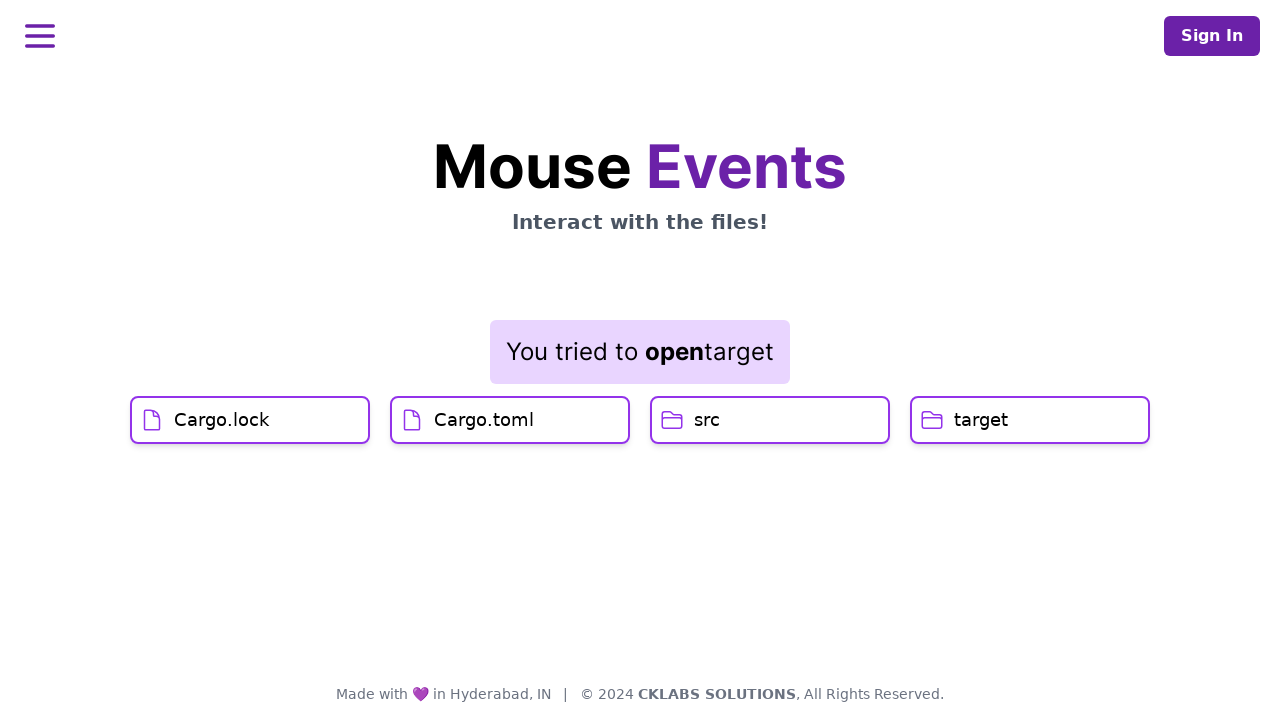